Tests keyboard event handling on a demo form by filling text fields, then using keyboard shortcuts (Ctrl+A to select all, Ctrl+C to copy, Tab to move focus, Ctrl+V to paste) to copy content from one field to another.

Starting URL: https://demoqa.com/text-box

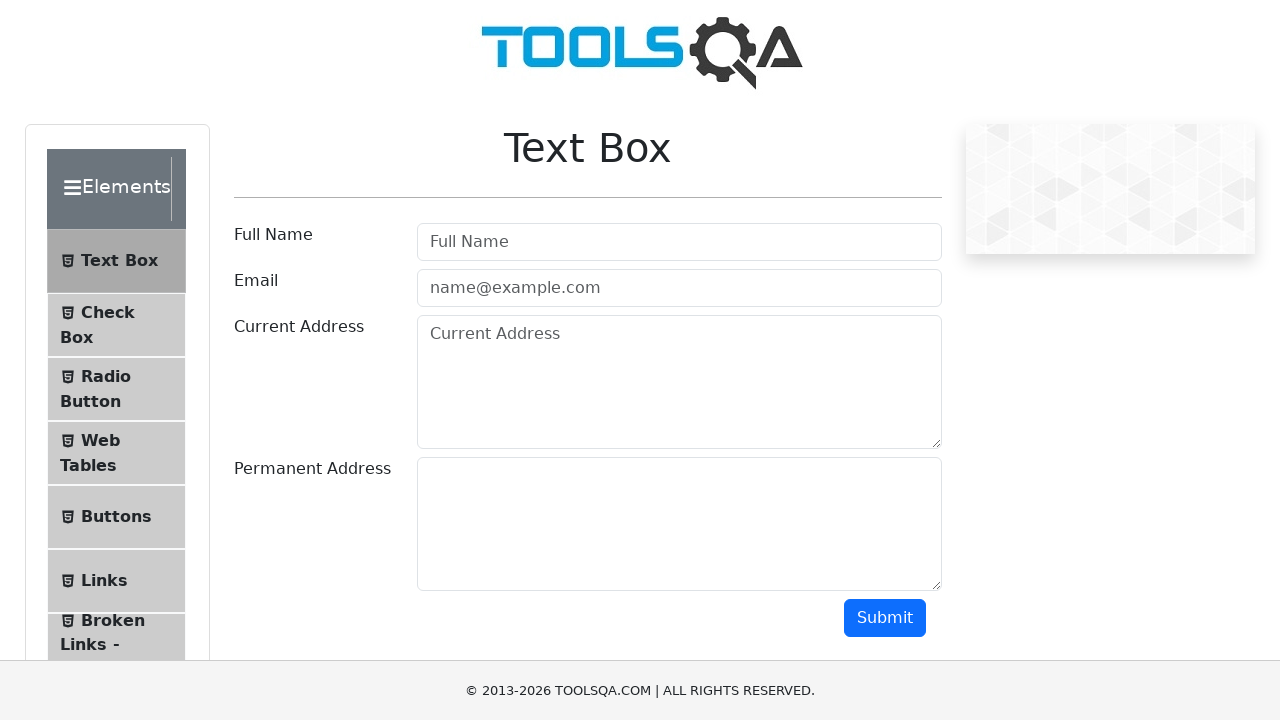

Filled userName field with 'testname' on #userName
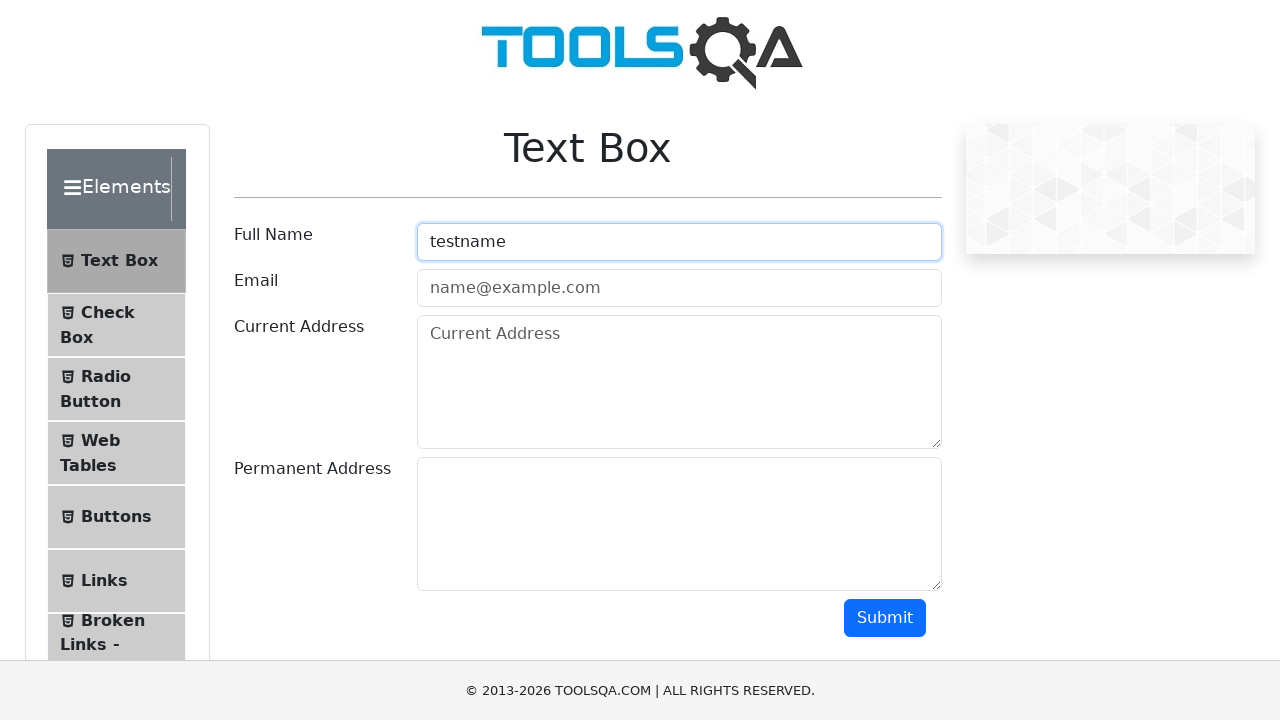

Filled userEmail field with 'abc@gmail.com' on #userEmail
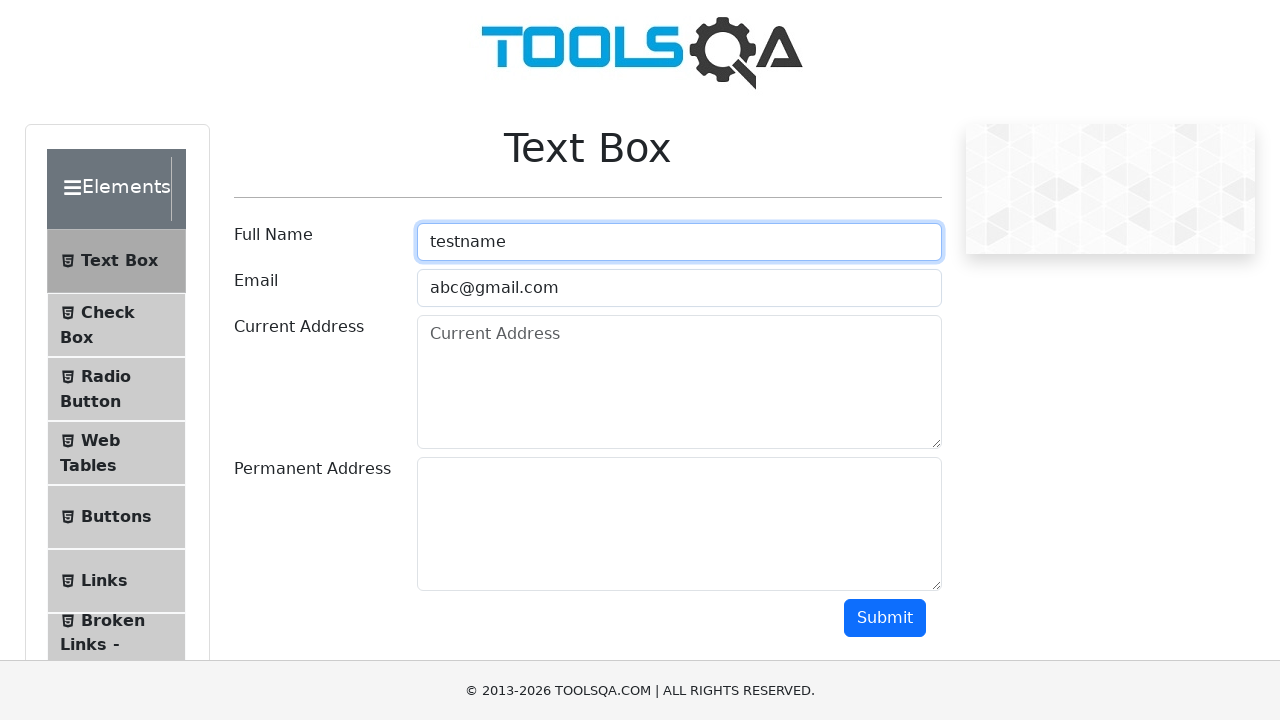

Filled currentAddress field with 'Hyderabad' on #currentAddress
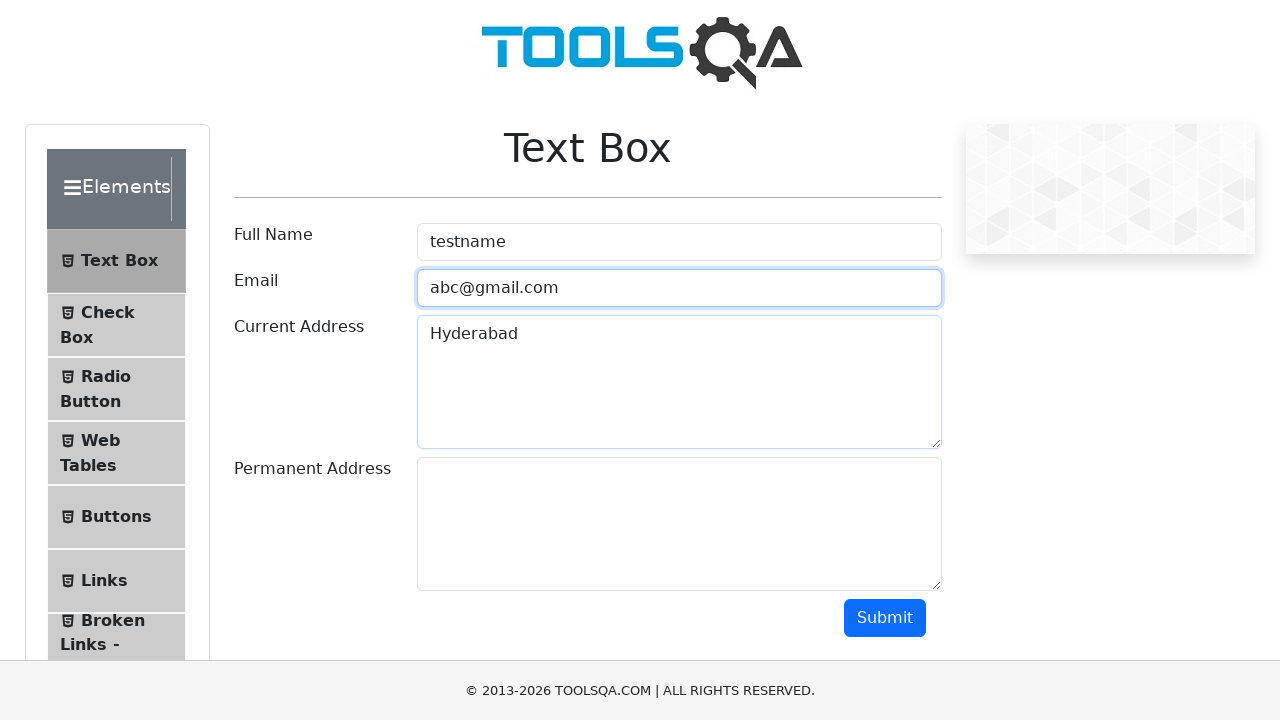

Clicked on currentAddress field to focus at (679, 382) on #currentAddress
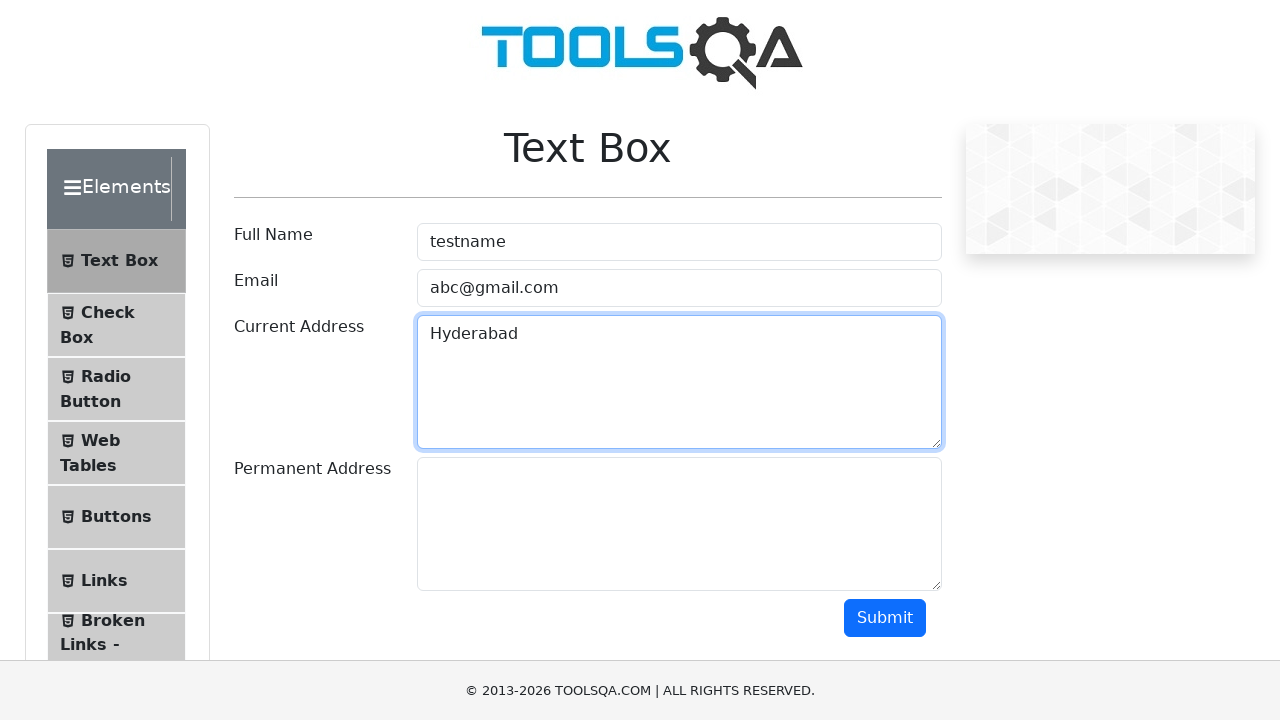

Pressed Ctrl+A to select all text in currentAddress field
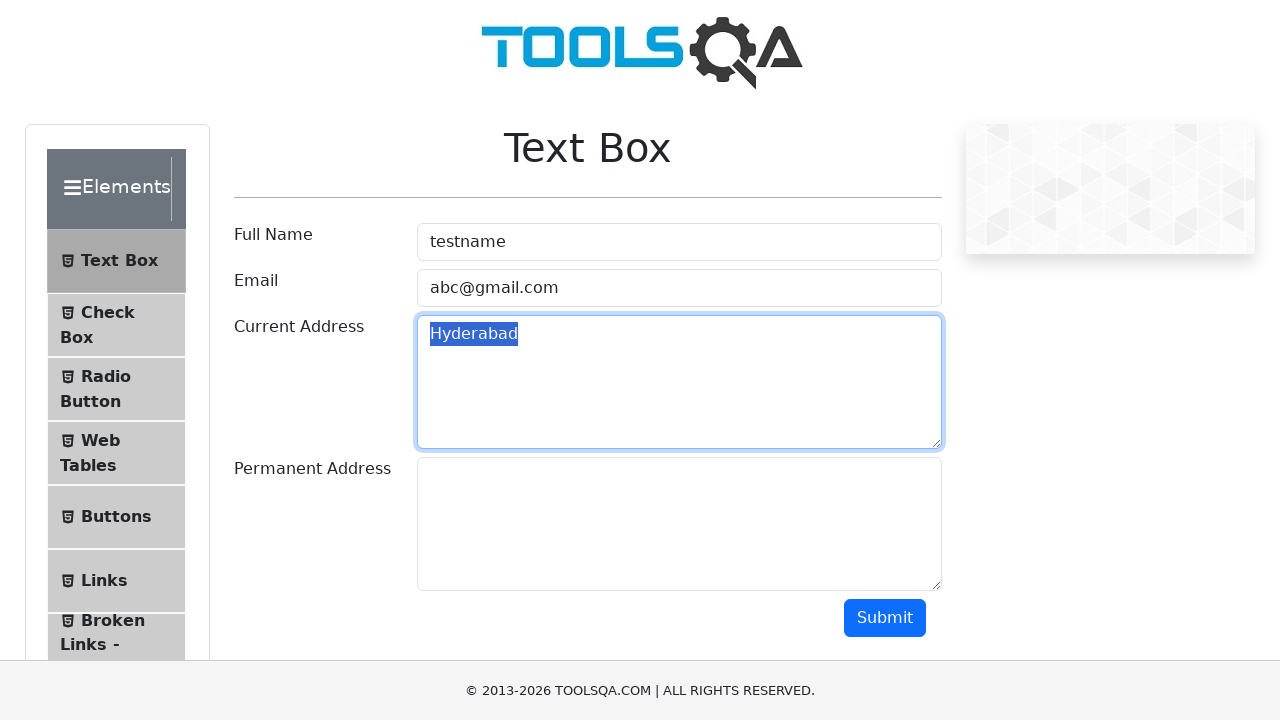

Pressed Ctrl+C to copy selected text
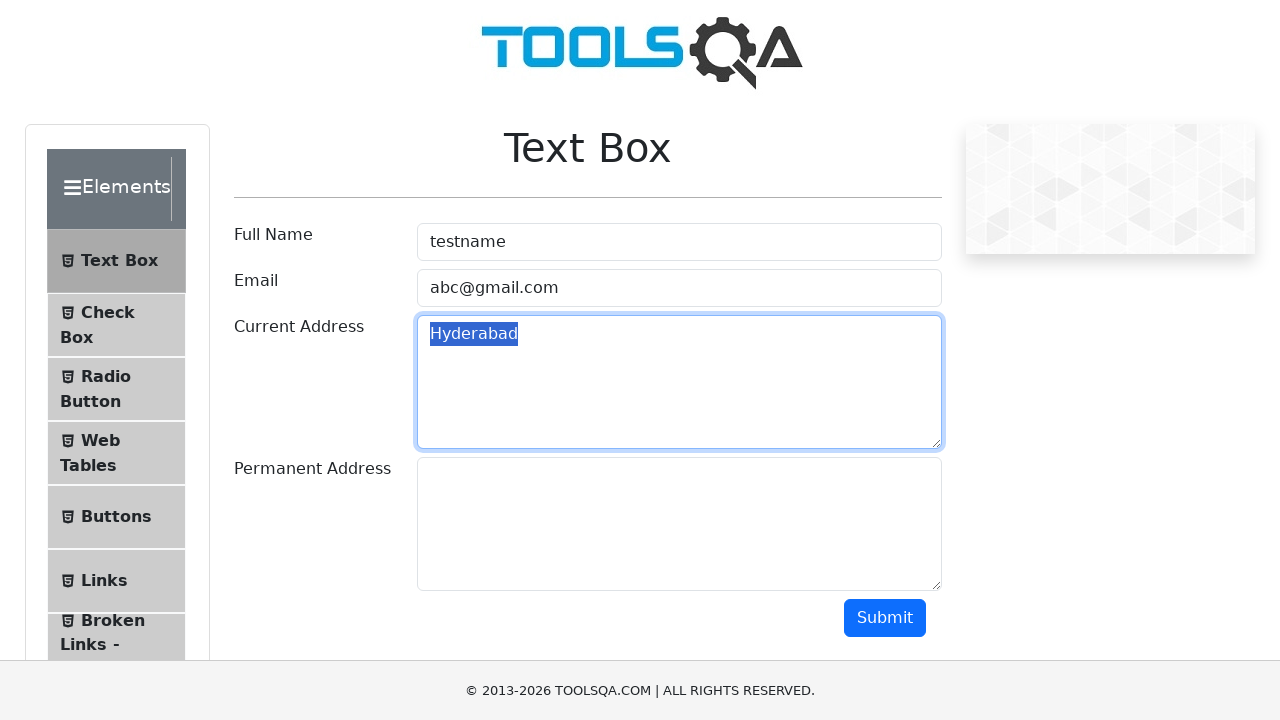

Pressed Tab to move focus to permanentAddress field
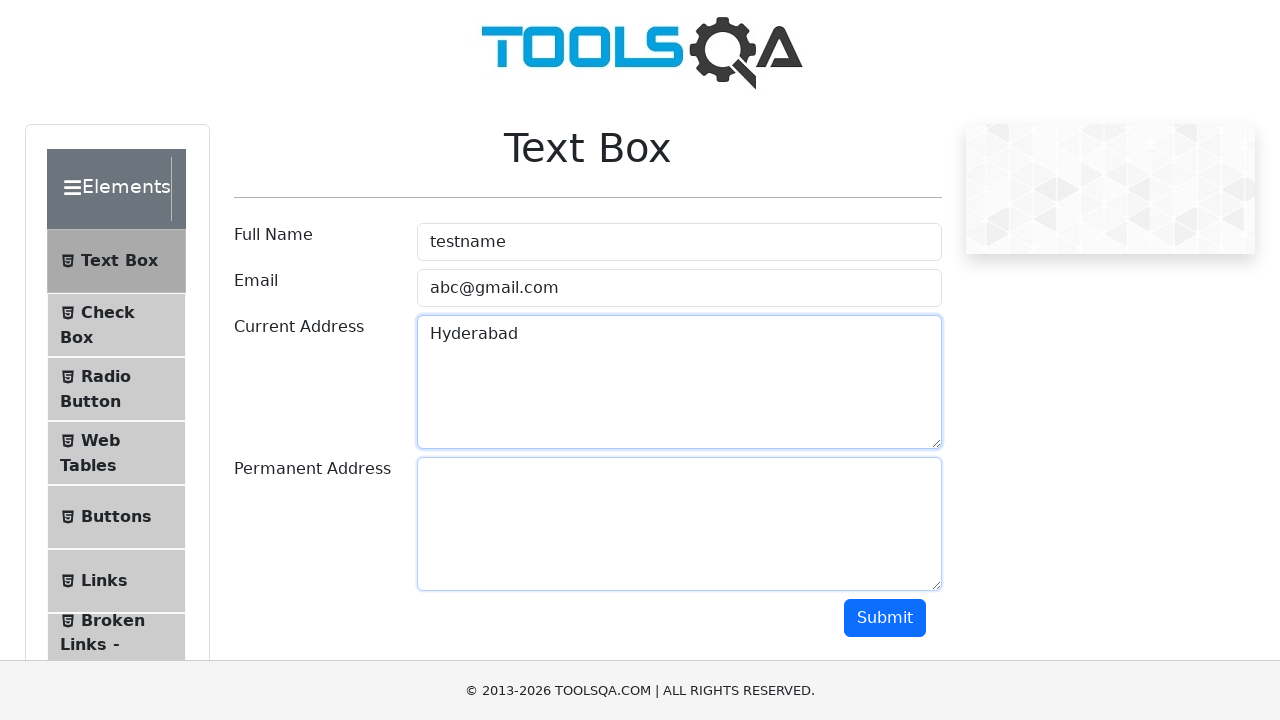

Pressed Ctrl+V to paste copied text into permanentAddress field
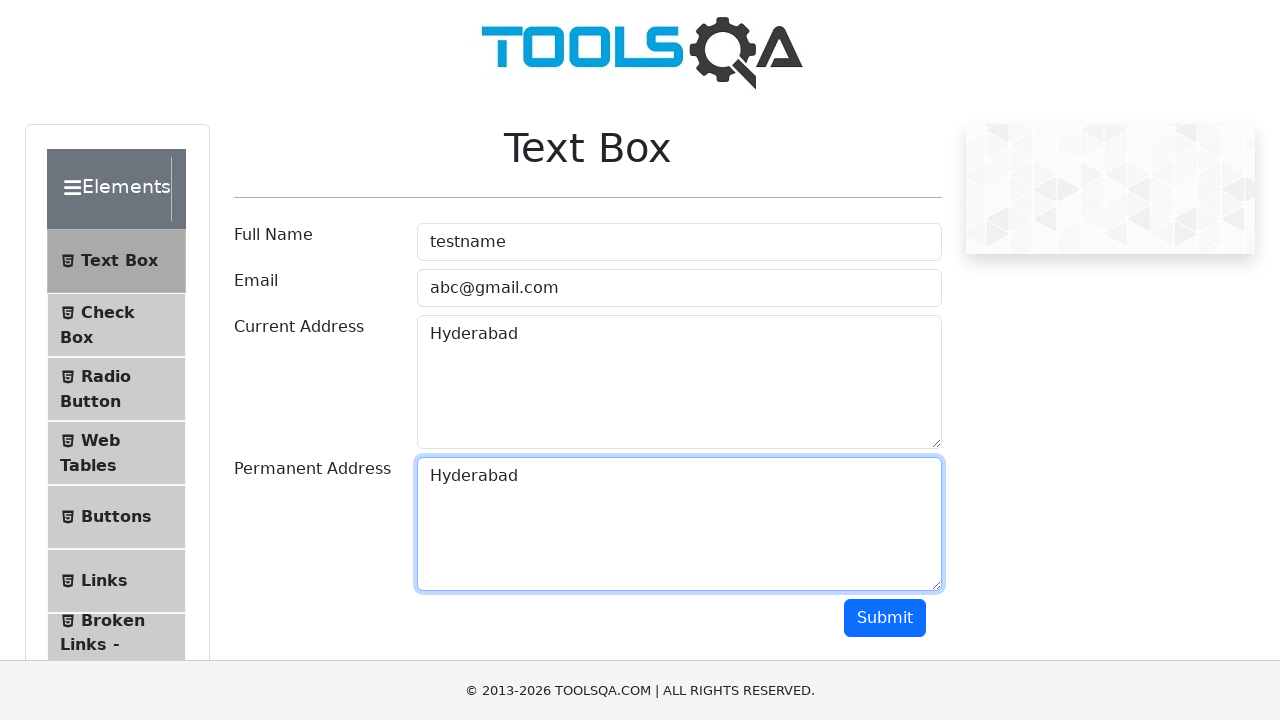

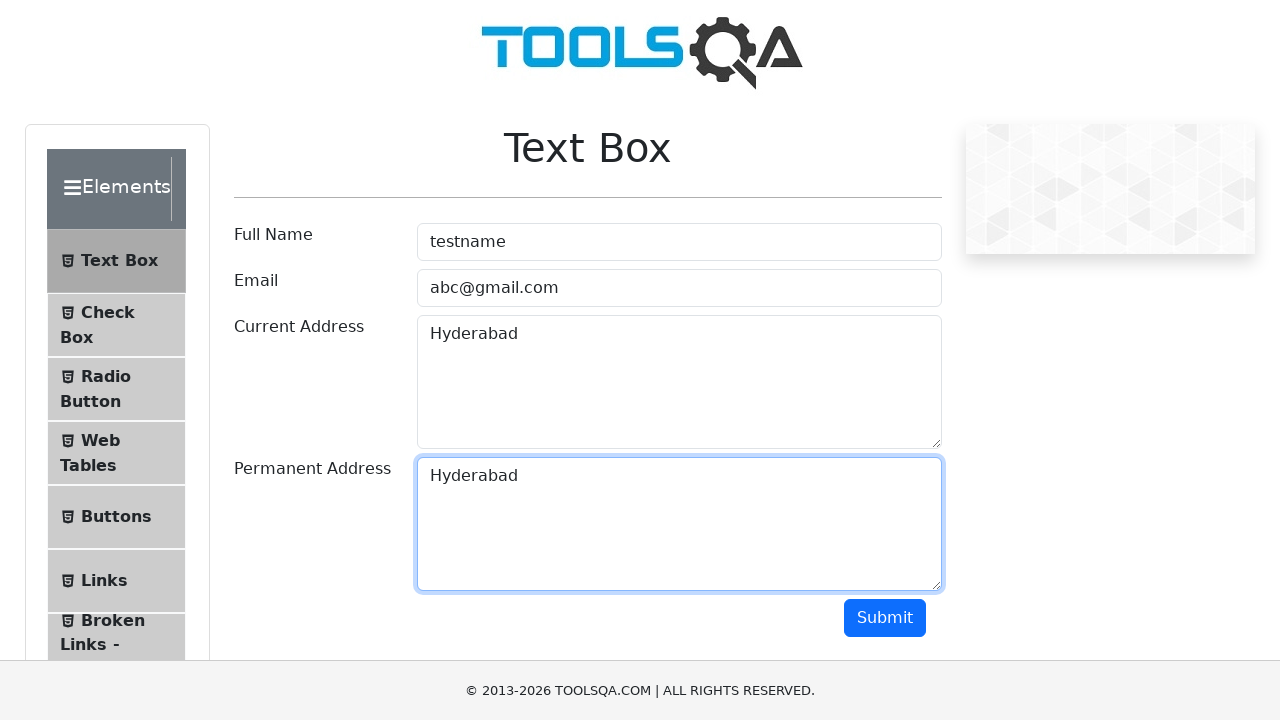